Tests the locations page by clicking on Locations link and verifying location names are displayed

Starting URL: https://buckslib.org/

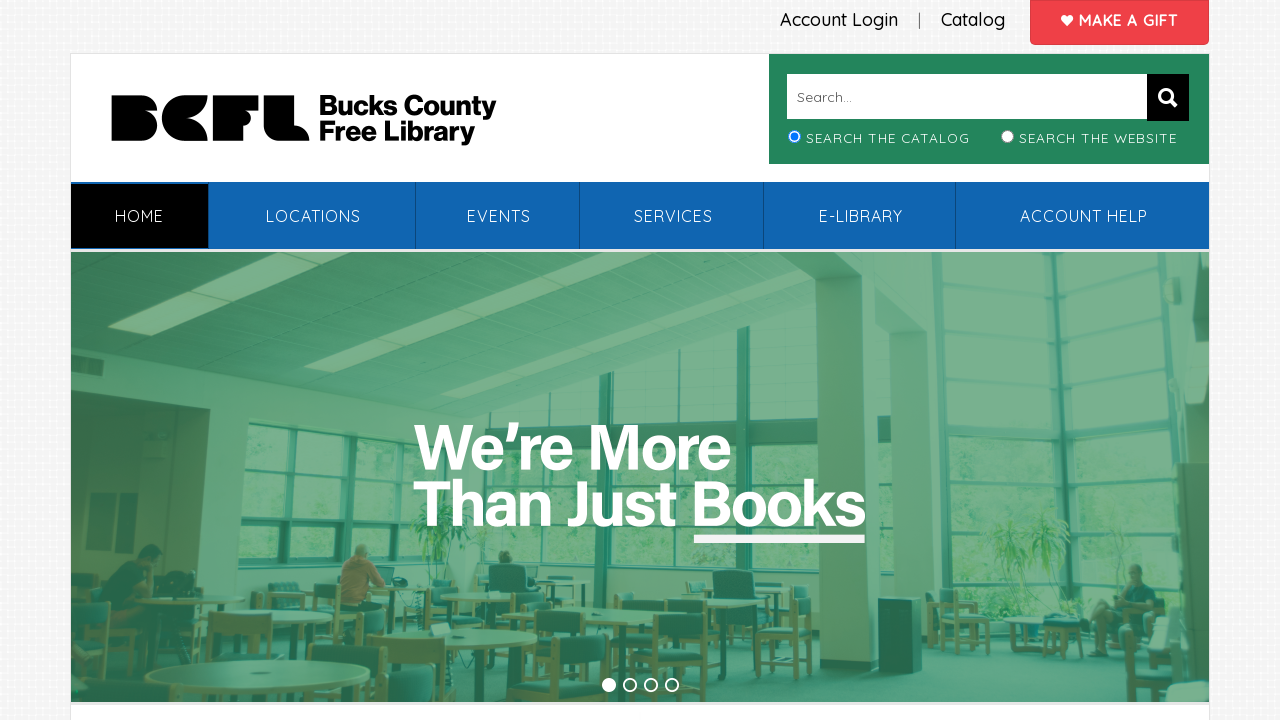

Clicked on Locations link at (313, 216) on xpath=//*[contains(text(),' Locations')]
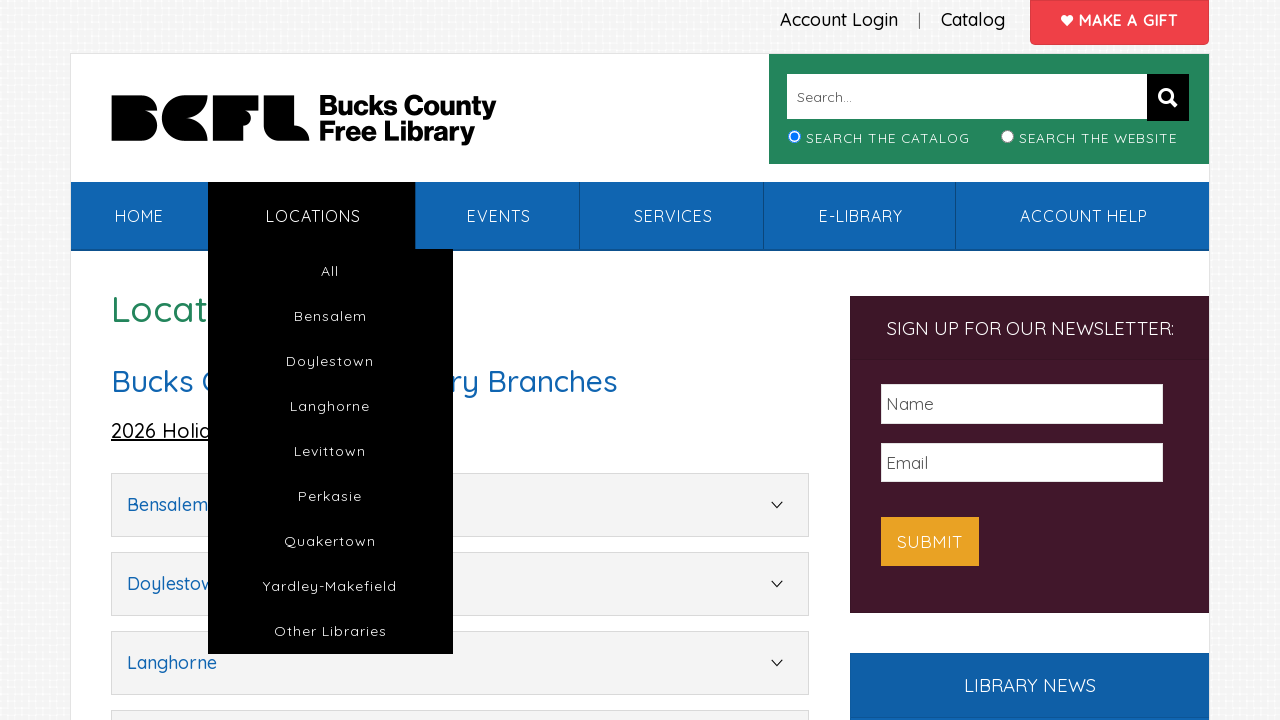

Locations page loaded and first location name is visible
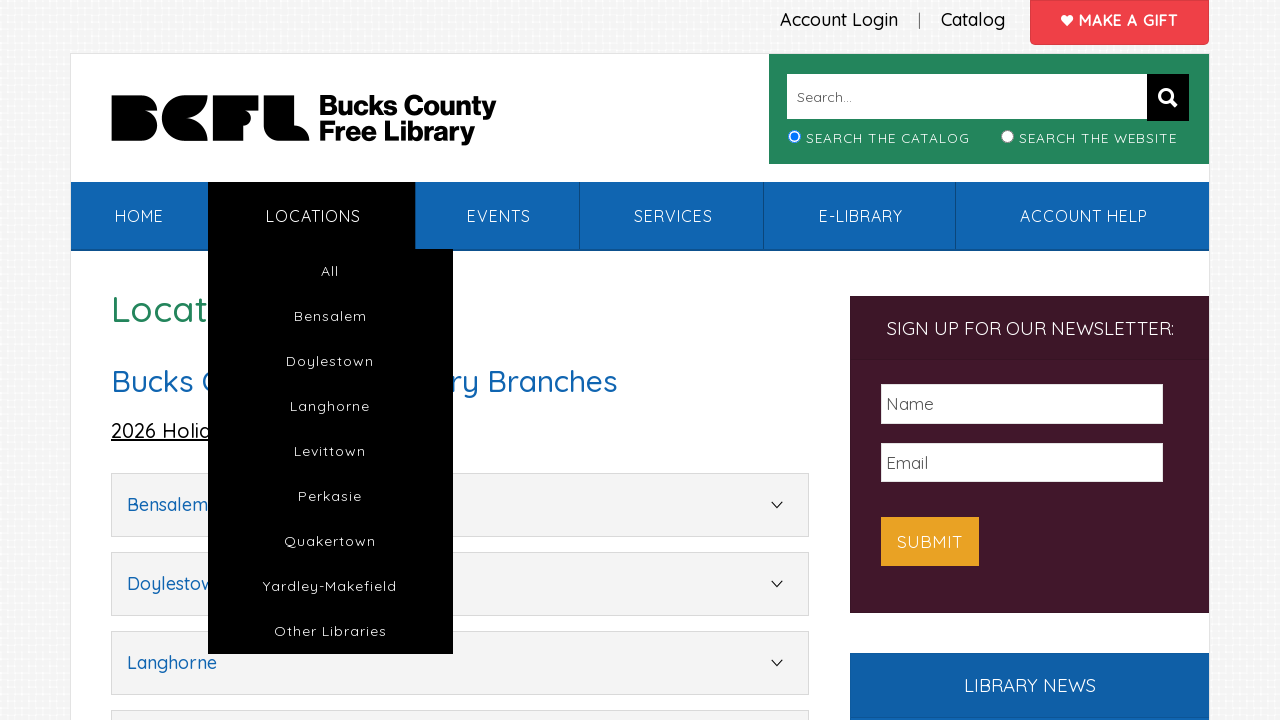

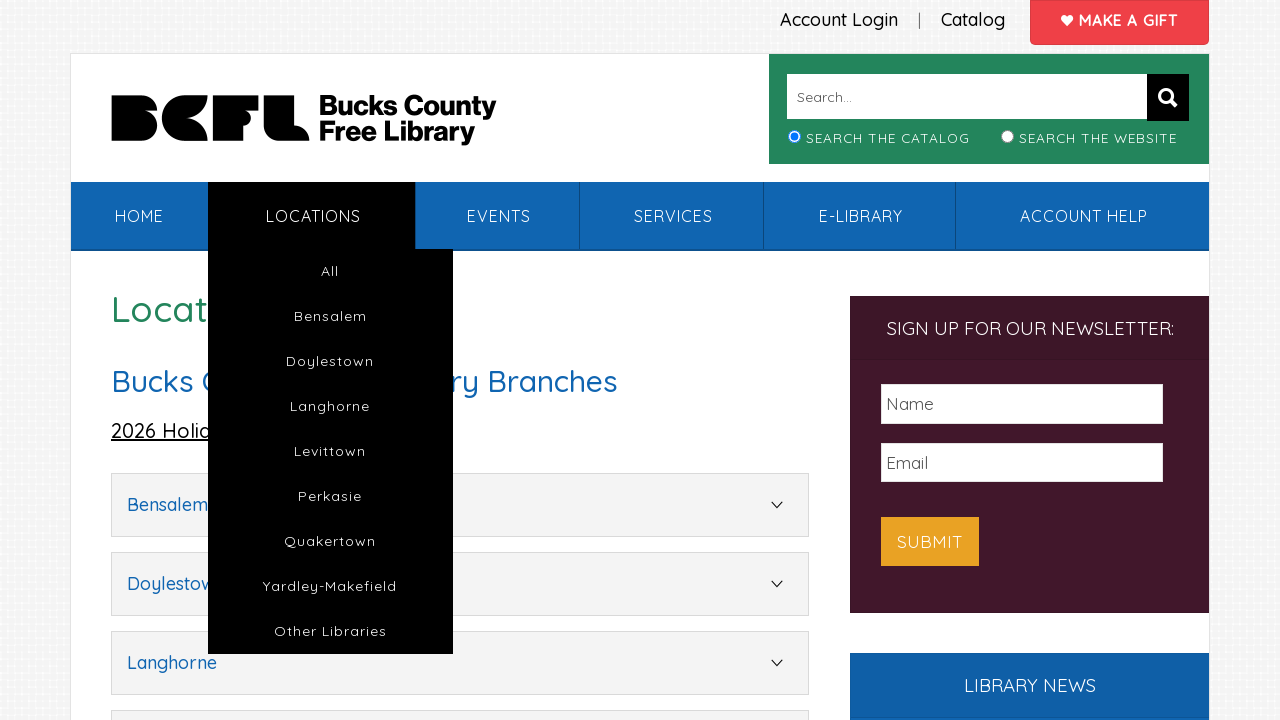